Tests text selection handling by programmatically selecting text on a page and performing a right-click context menu action on the selection.

Starting URL: https://example.com

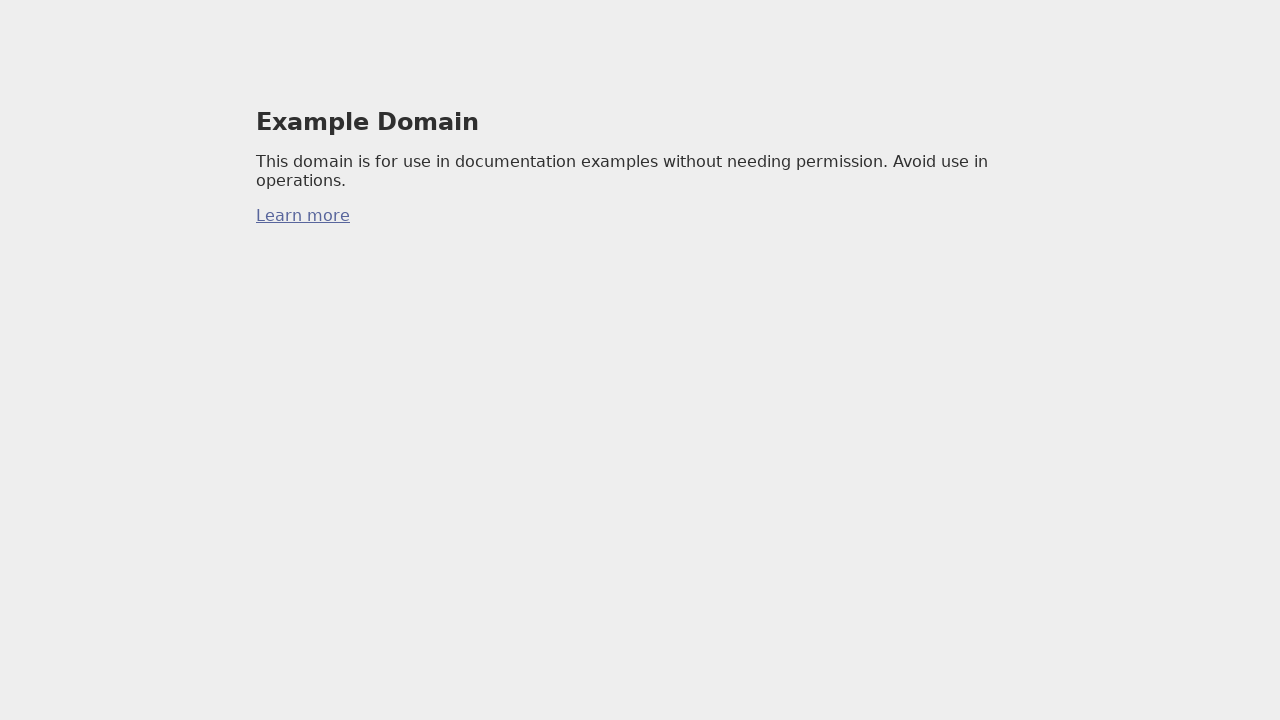

Programmatically selected first 20 characters from first paragraph
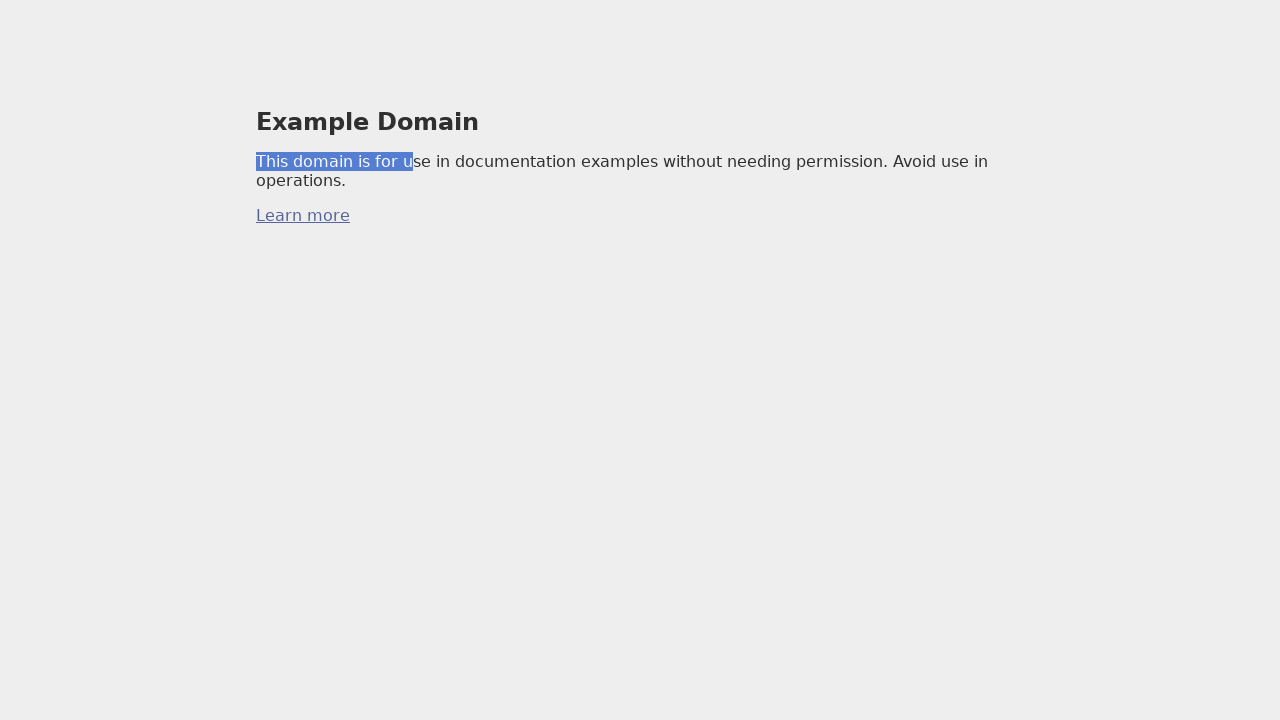

Right-clicked on text selection to open context menu at (300, 200)
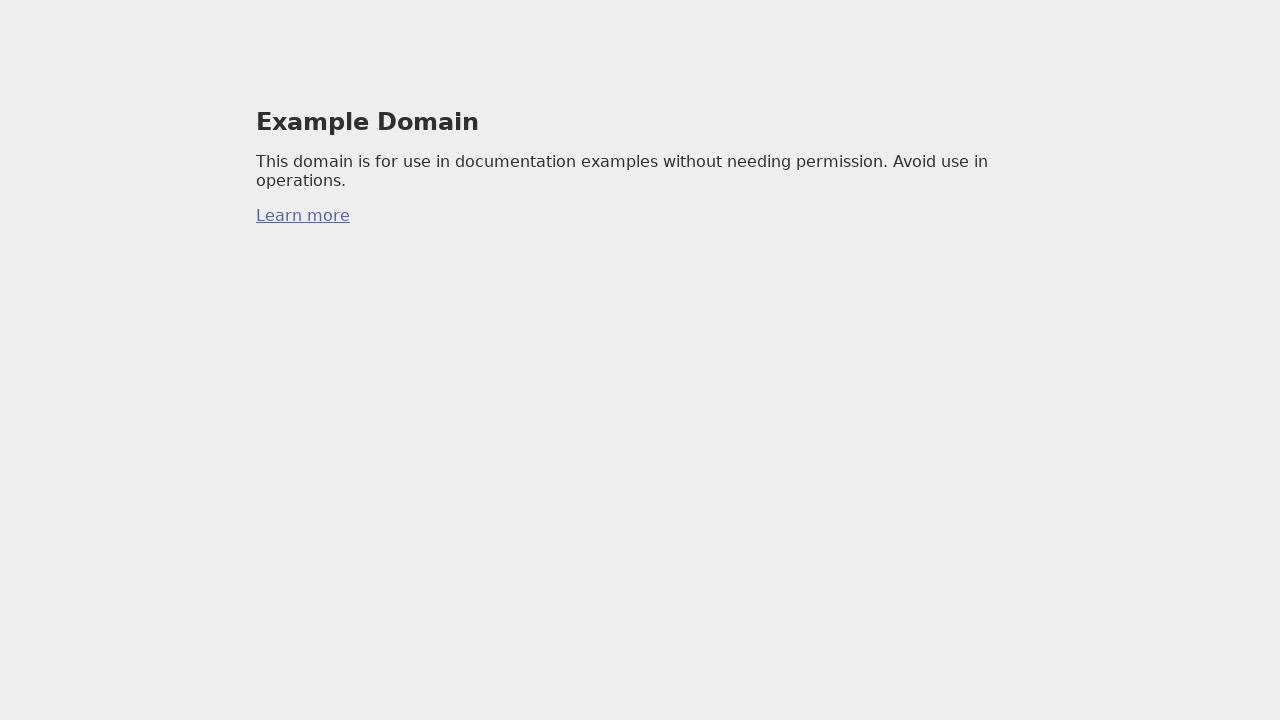

Cleared the text selection
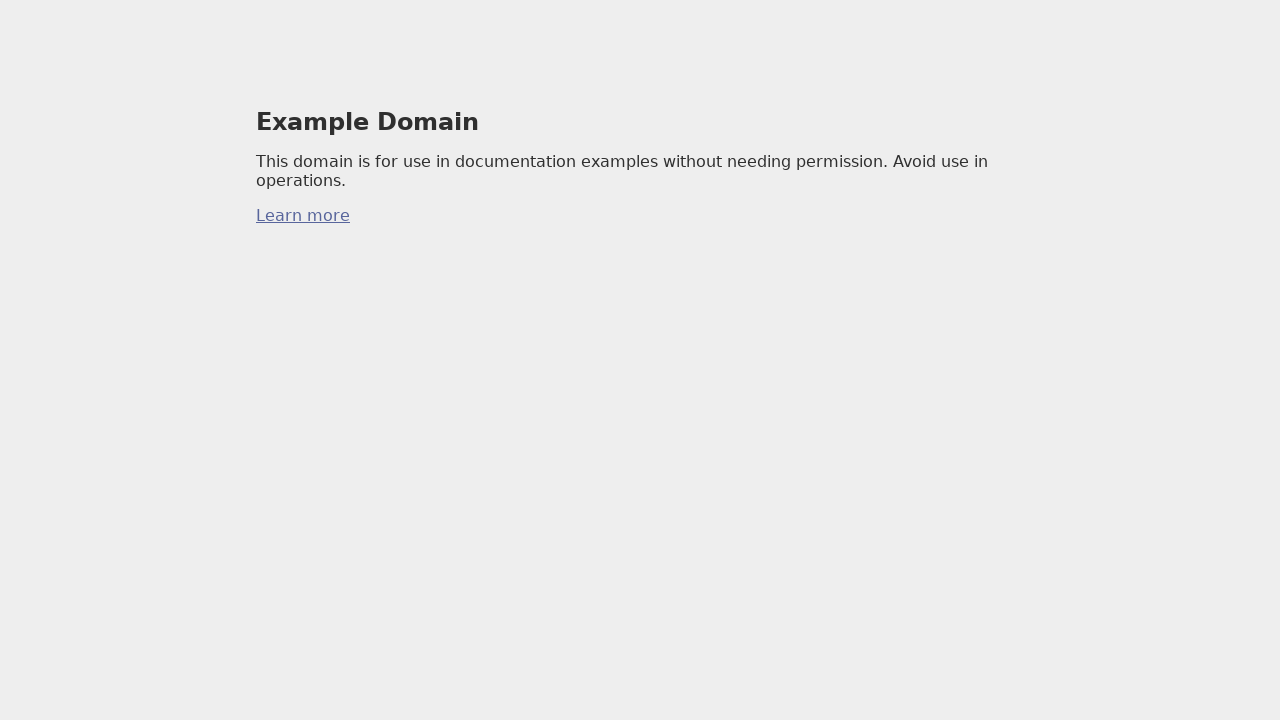

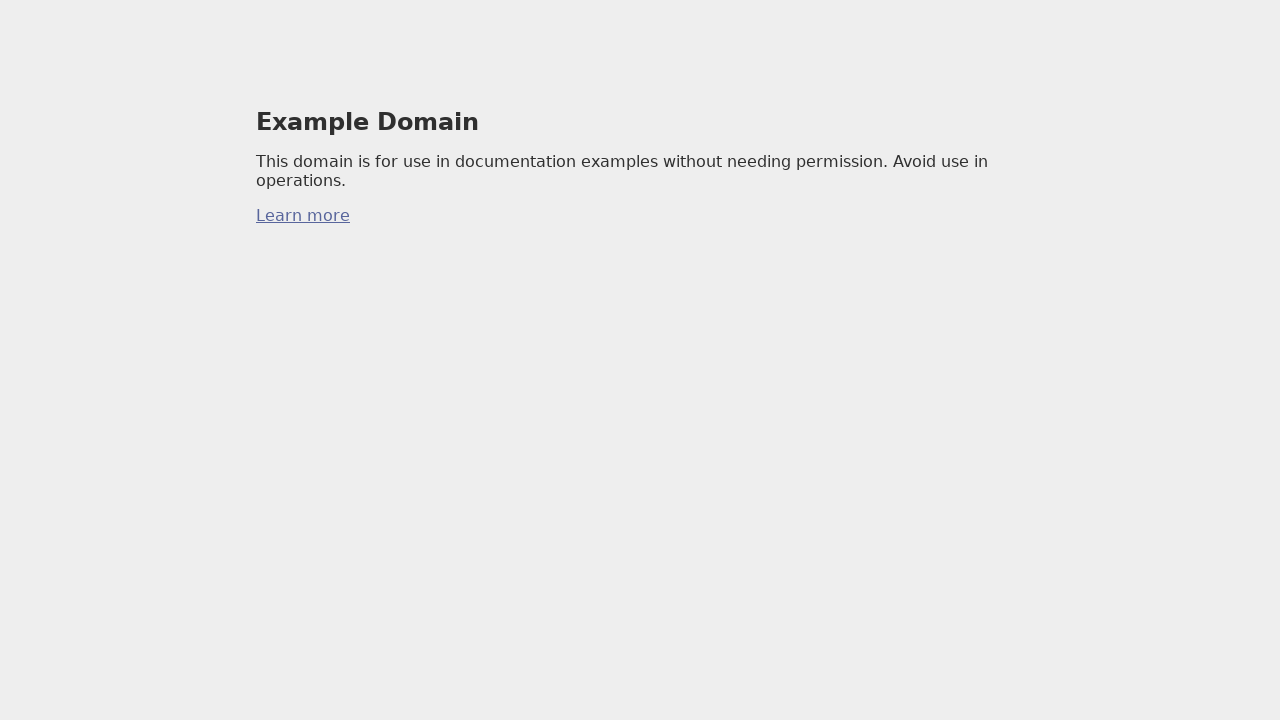